Navigates to color-it.ua website and verifies that the "НОВИНКИ" (New Arrivals) heading is displayed correctly

Starting URL: https://color-it.ua

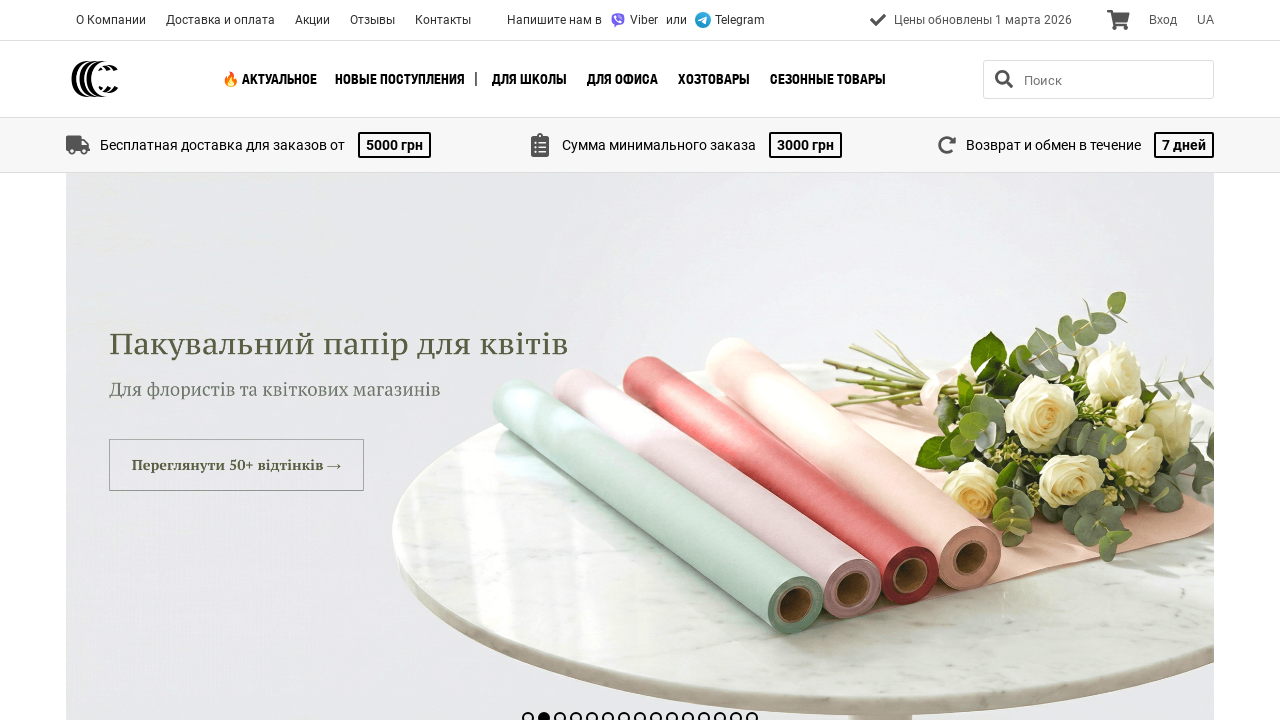

Navigated to https://color-it.ua
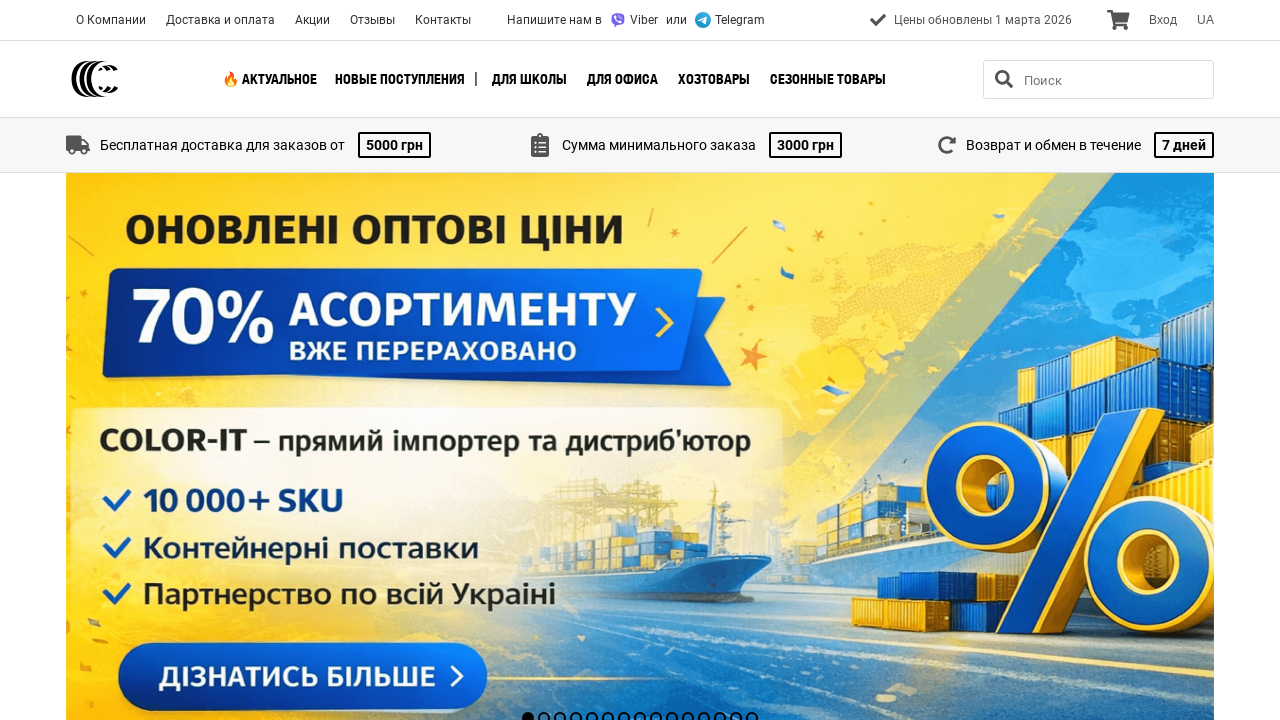

Waited for 'НОВИНКИ' heading element to be visible
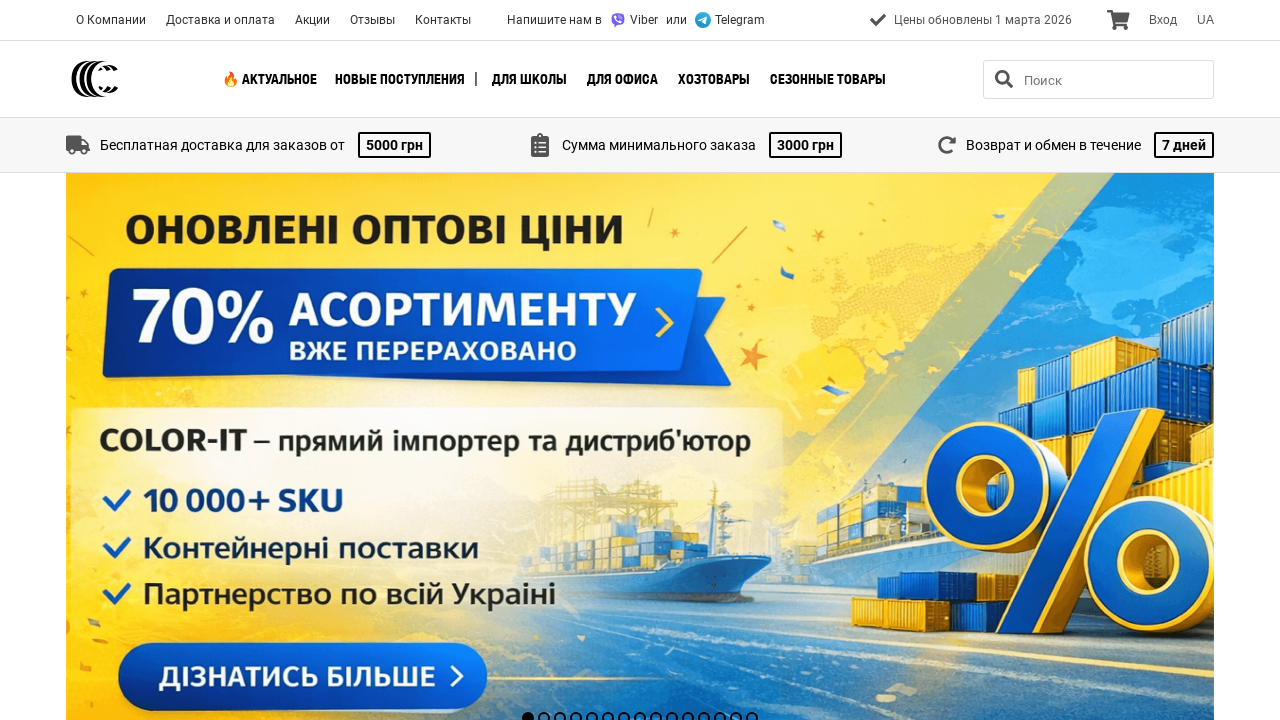

Verified that heading text is 'НОВИНКИ'
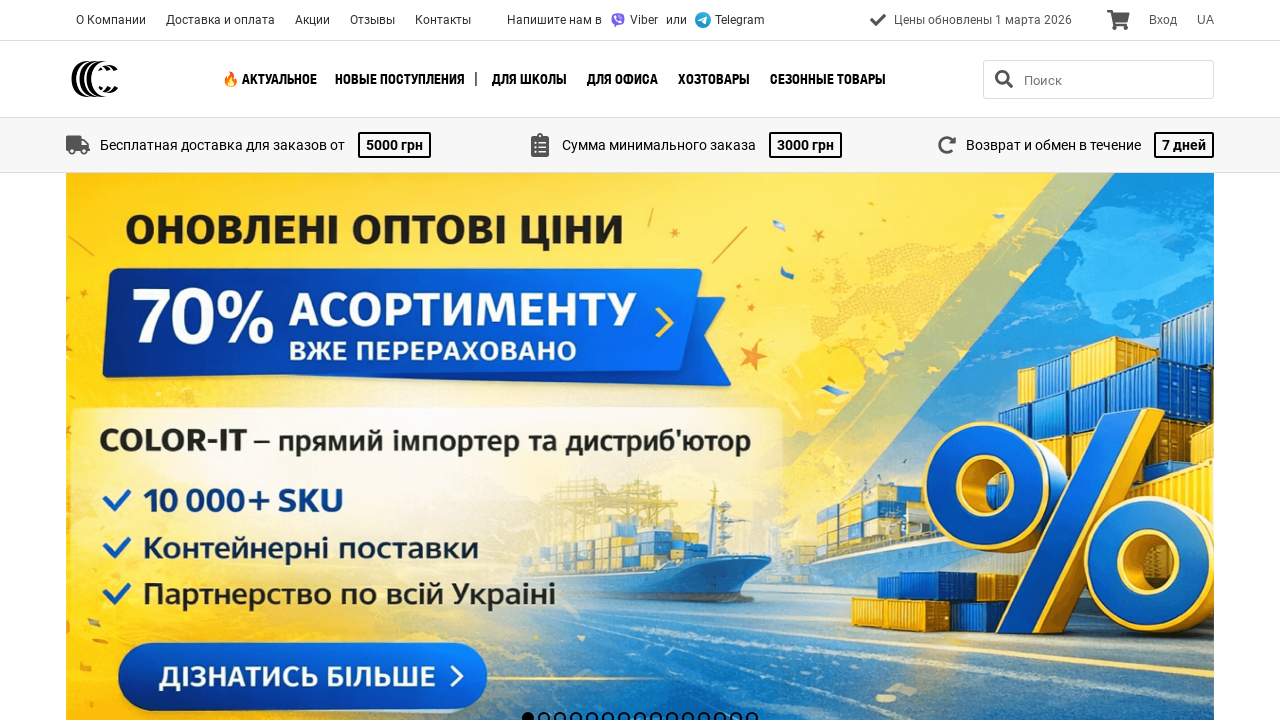

Verified that 'see all' link is present
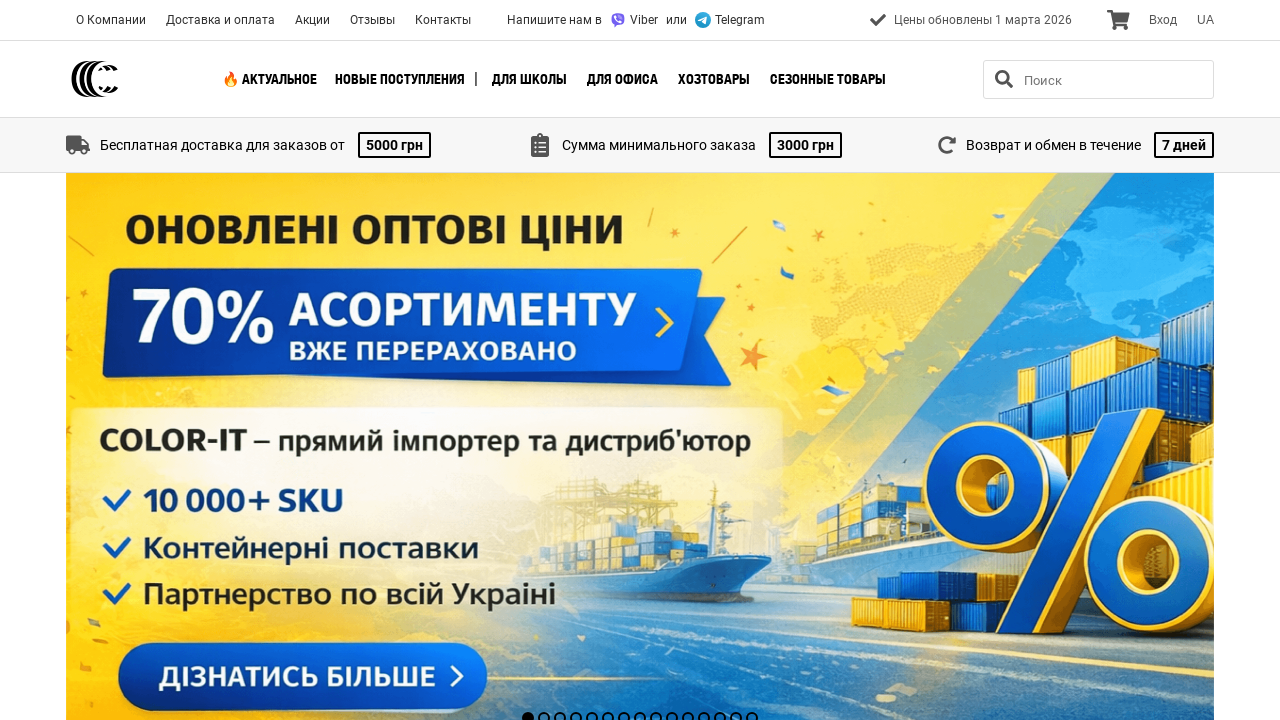

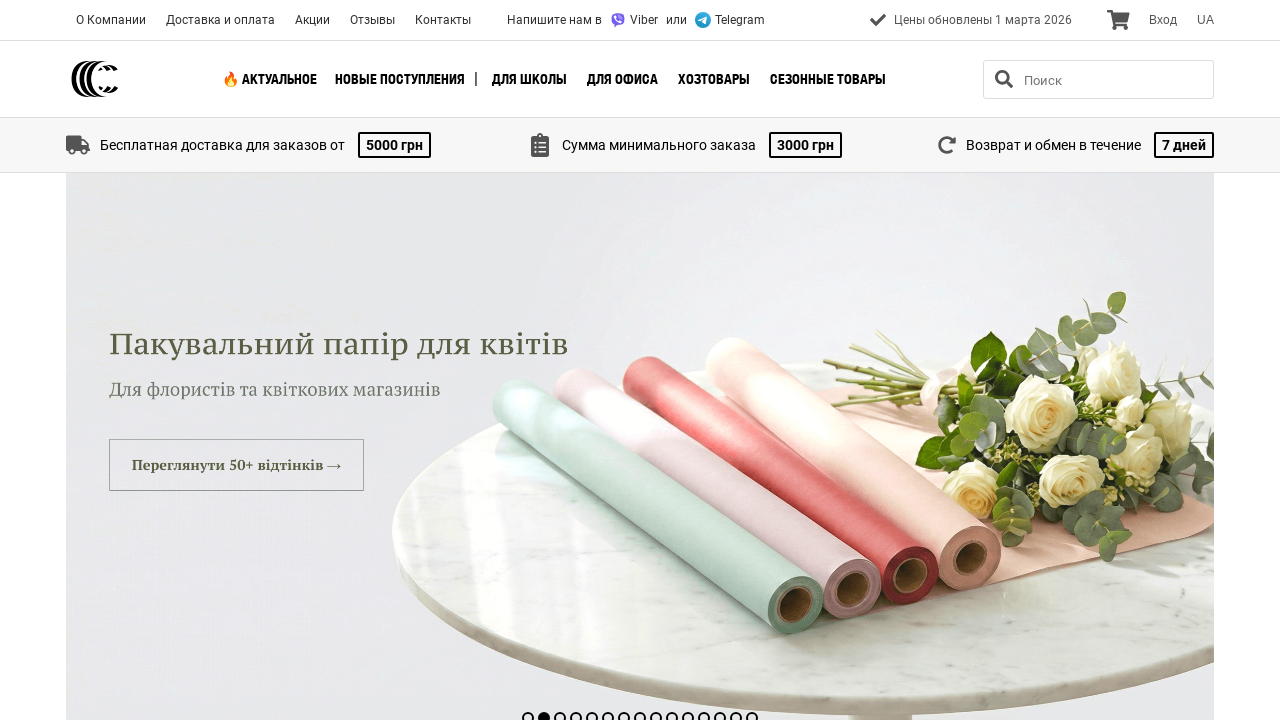